Tests JavaScript alert handling by triggering a confirmation alert and interacting with it

Starting URL: http://www.tizag.com/javascriptT/javascriptalert.php

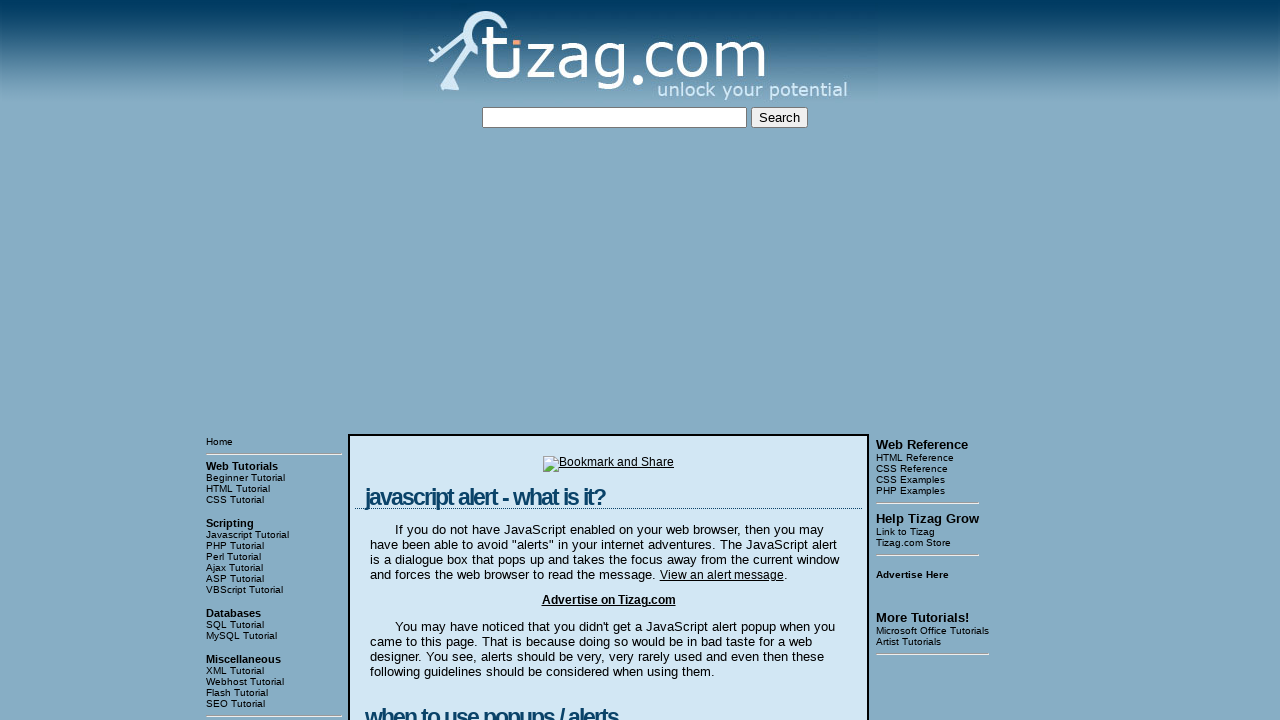

Clicked button to trigger confirmation alert at (428, 361) on input[value='Confirmation Alert']
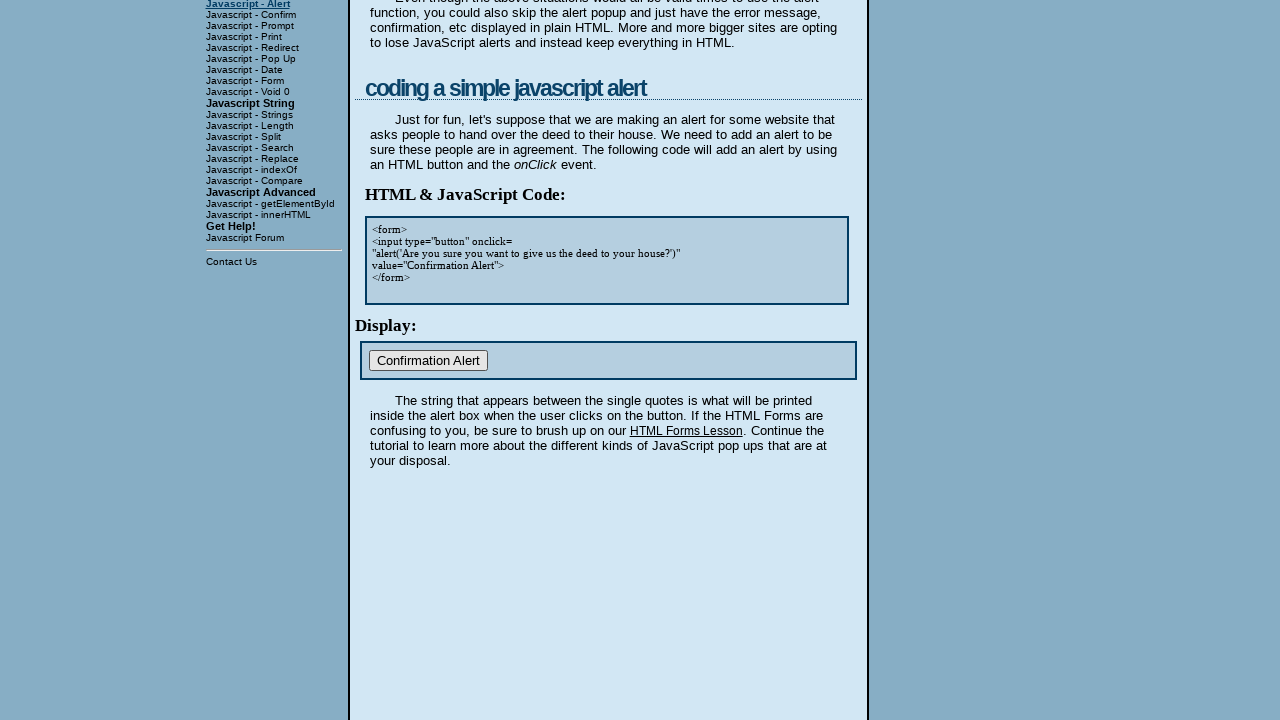

Set up dialog handler to accept alerts
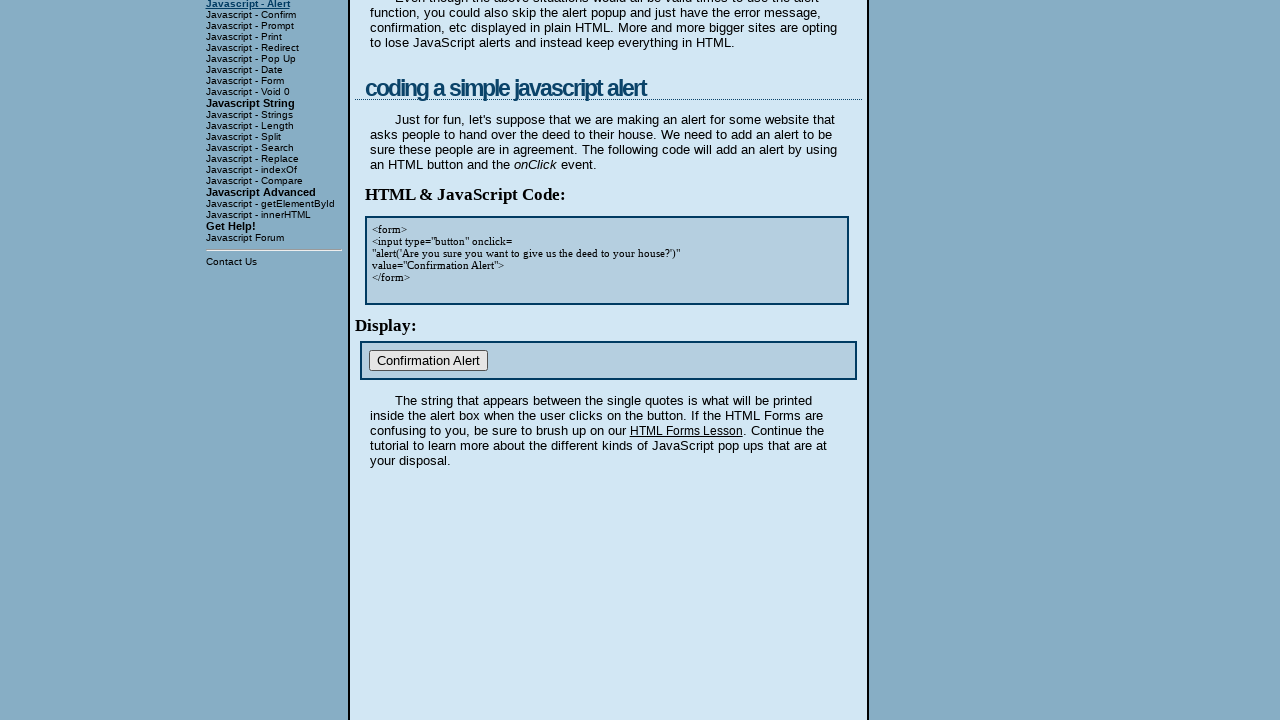

Registered enhanced dialog handler for prompt and confirmation dialogs
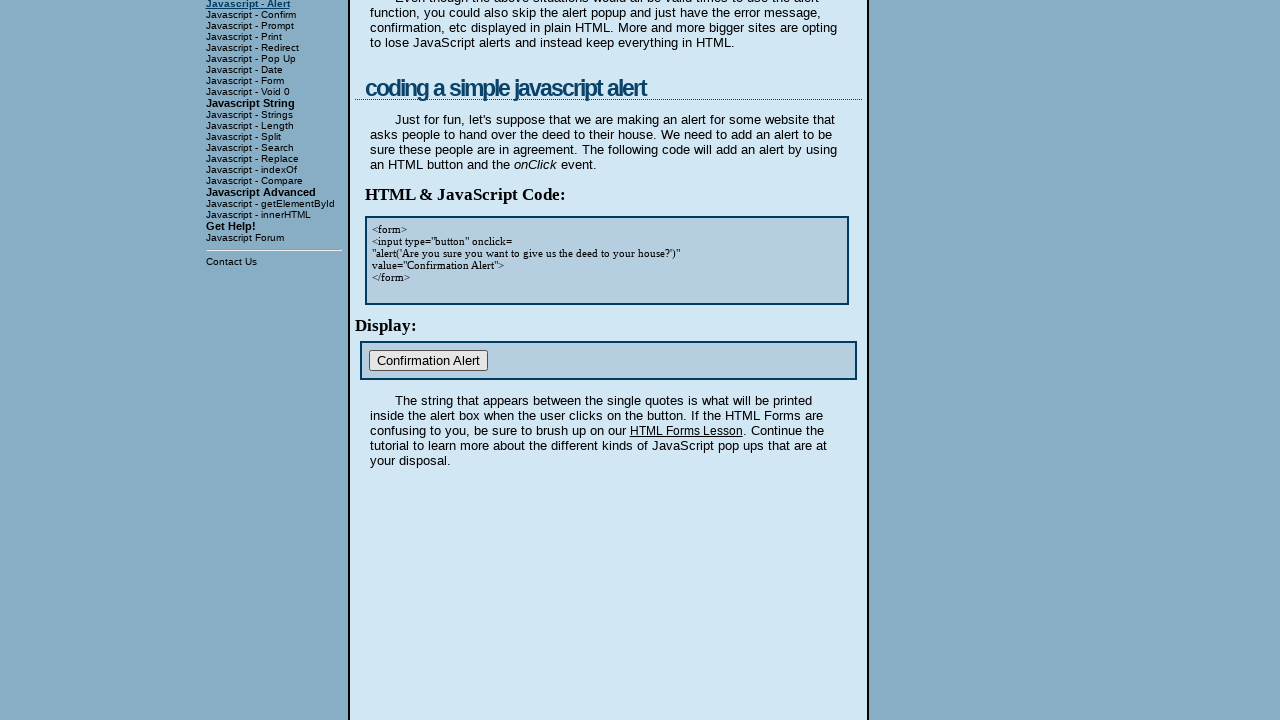

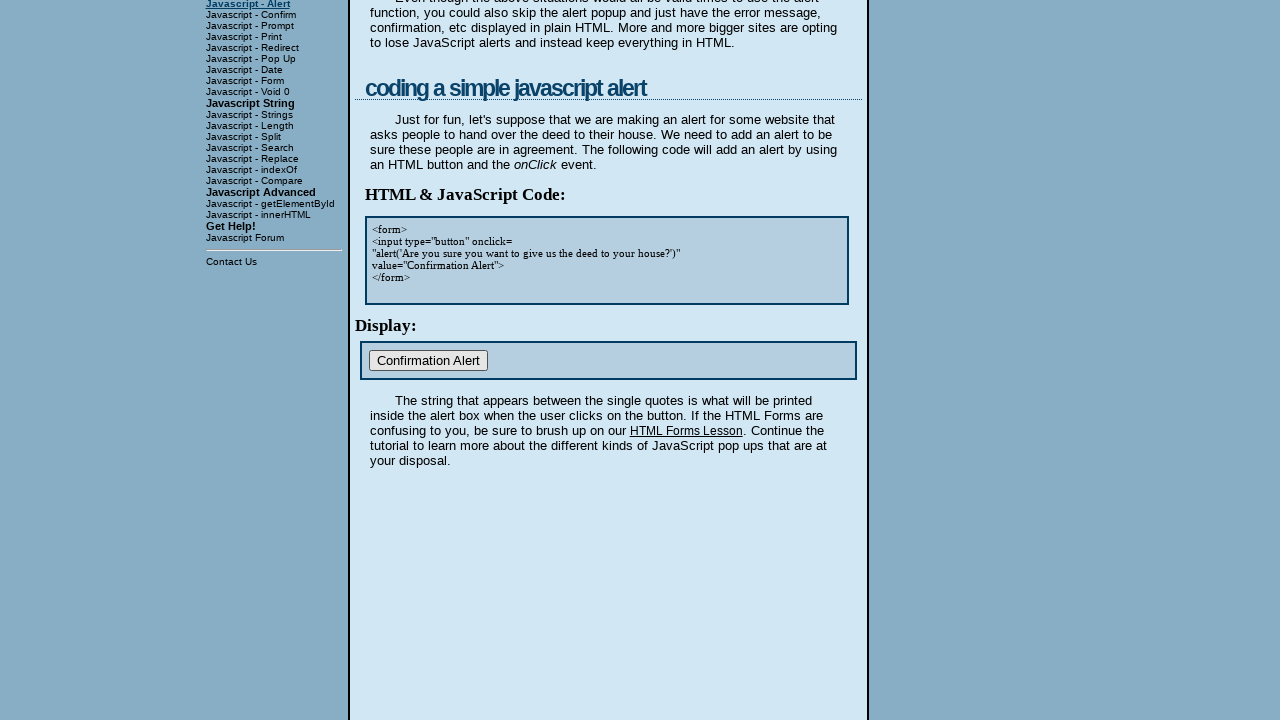